Navigates to a Canyon bike product page and verifies that product name and size configuration options are displayed, including checking a specific size (L) availability.

Starting URL: https://www.canyon.com/en-de/road-bikes/race-bikes/ultimate/cf-sl/ultimate-cf-sl-7-di2/3317.html?dwvar_3317_pv_rahmenfarbe=R101_P01

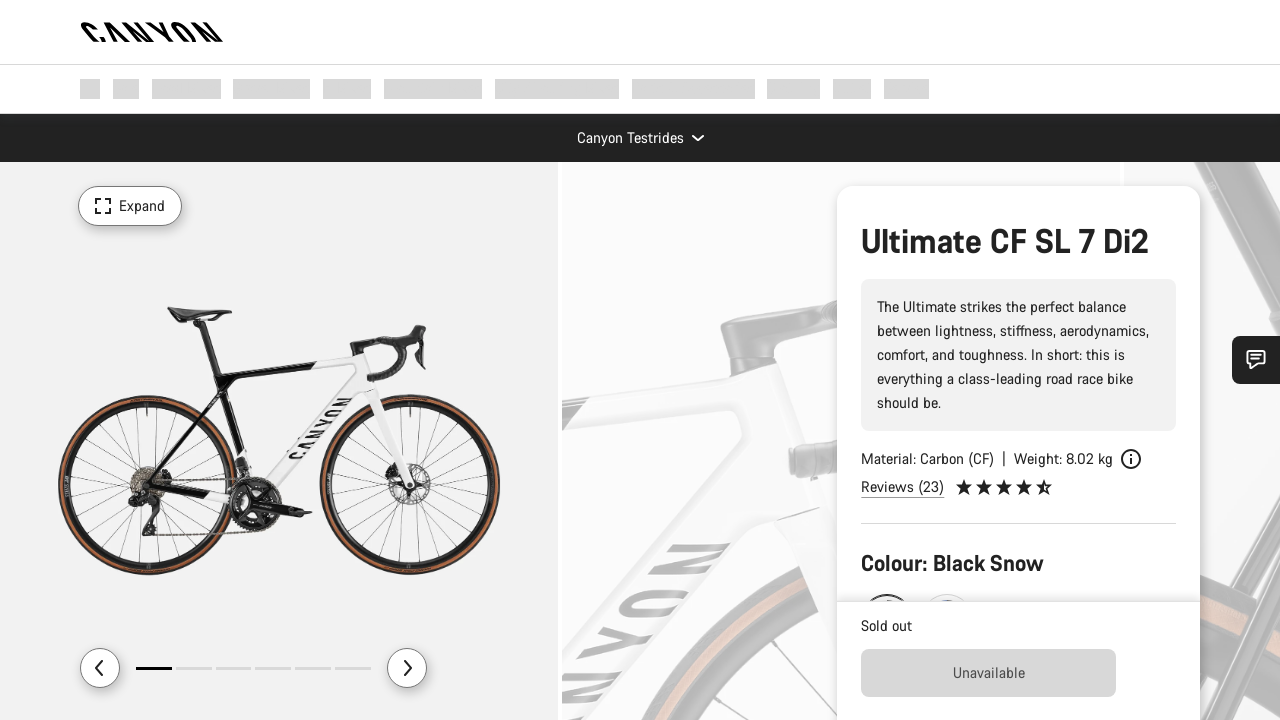

Waited for product name heading to be visible
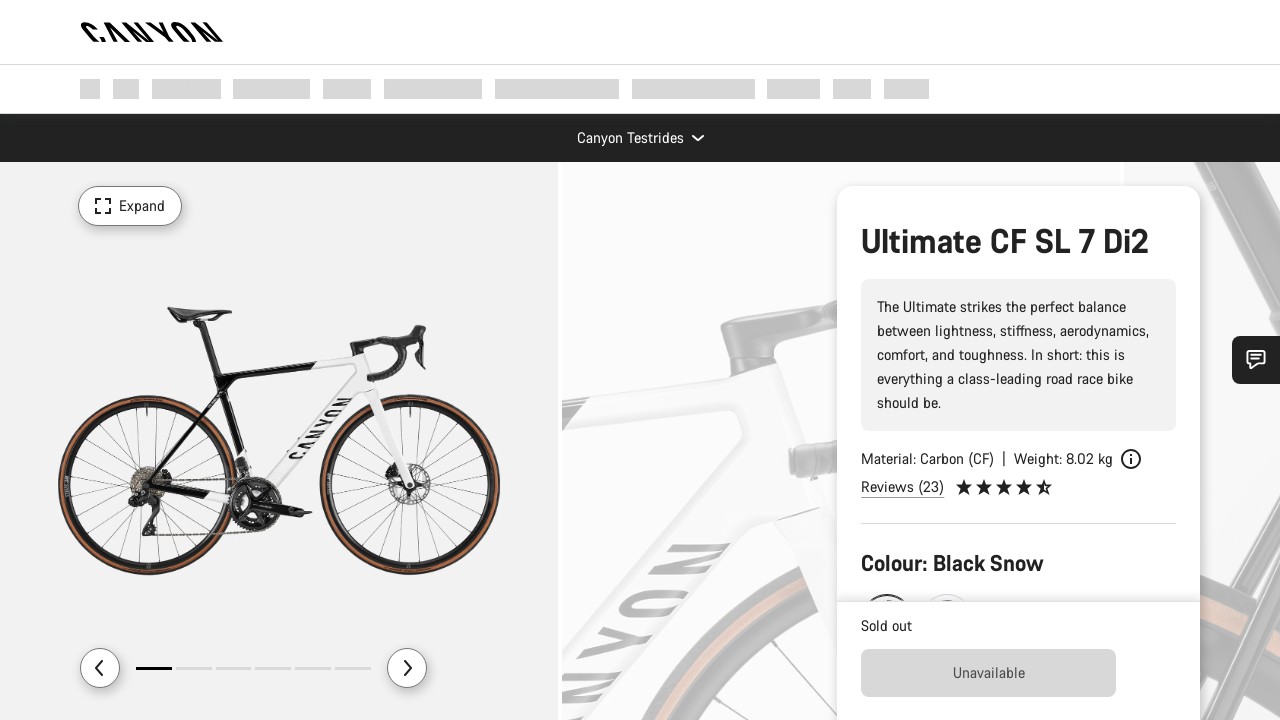

Waited for size configuration options to load
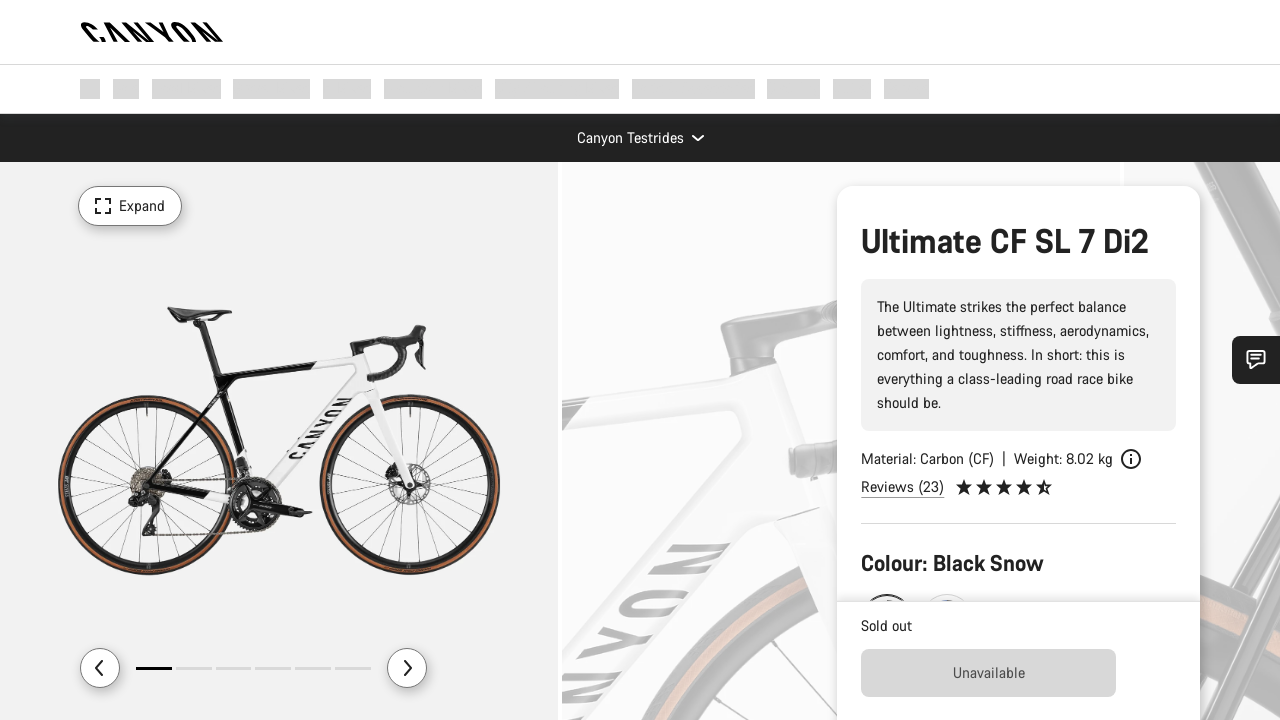

Verified that size L option is available in the size list
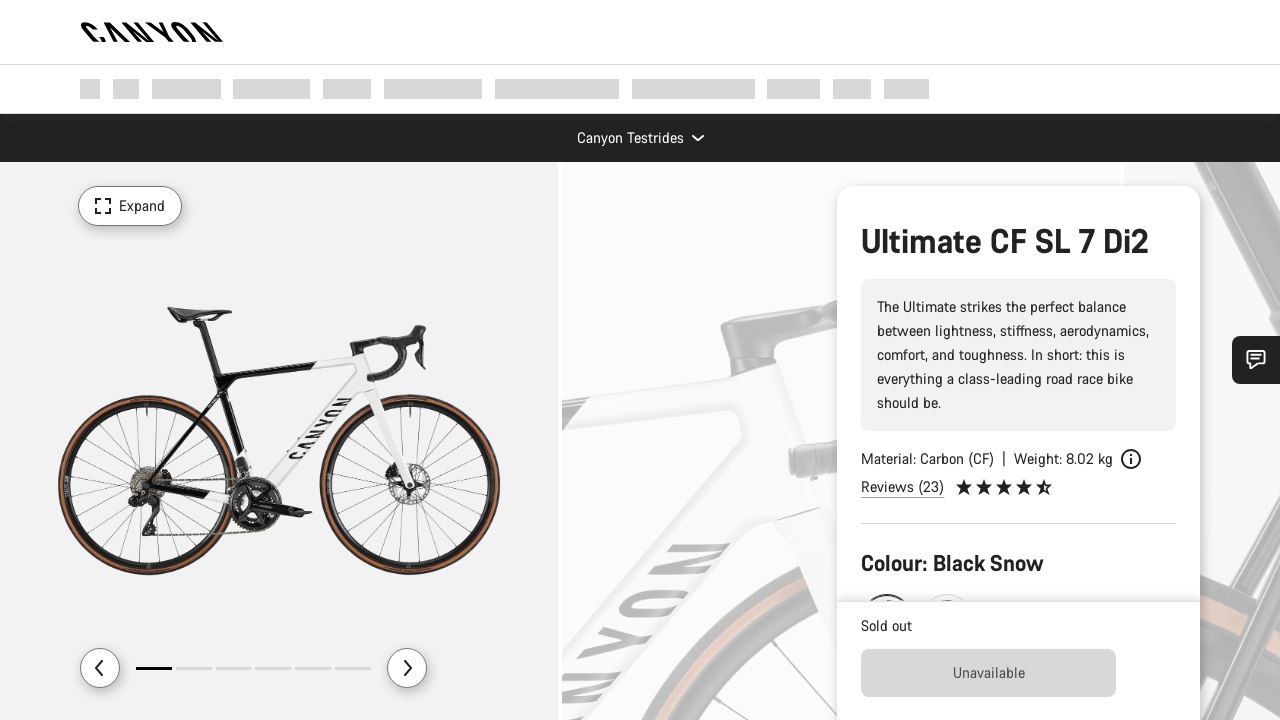

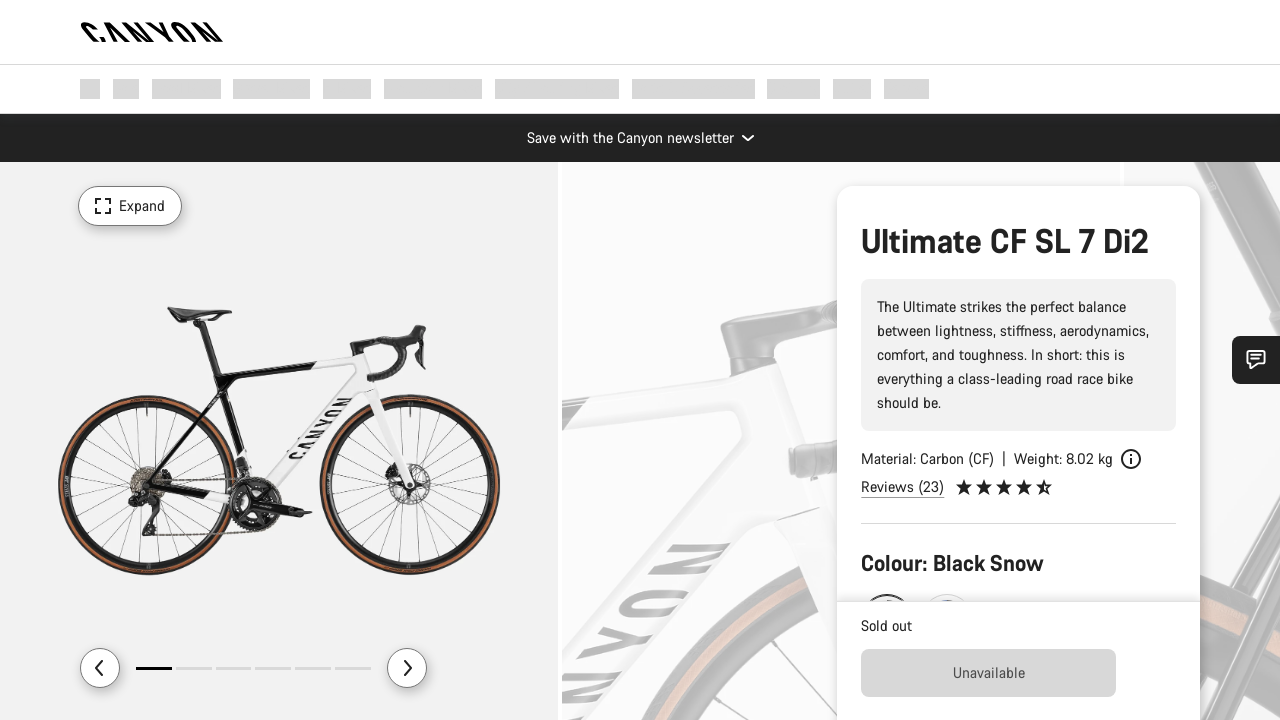